Tests navbar navigation by verifying the navbar is visible, then clicking on Menu and Join Rewards links to verify they navigate to the correct URLs

Starting URL: https://is-218001-final.vercel.app/

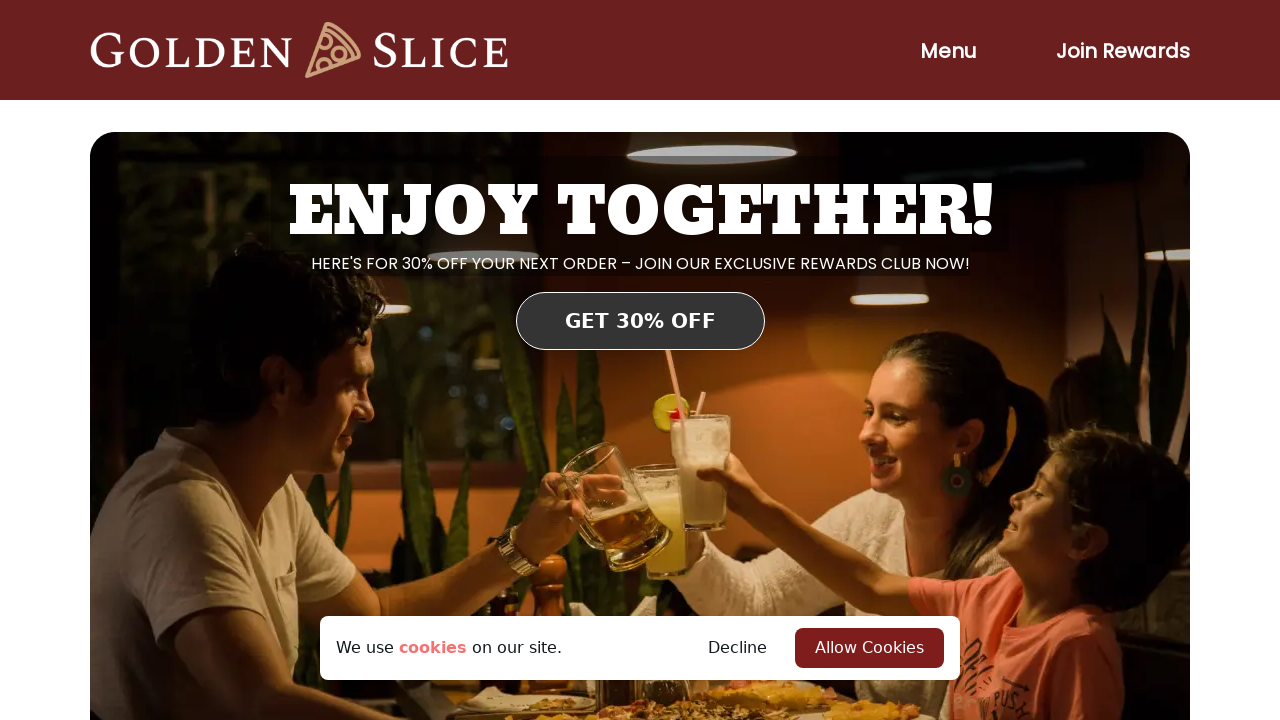

Navbar element loaded and became visible
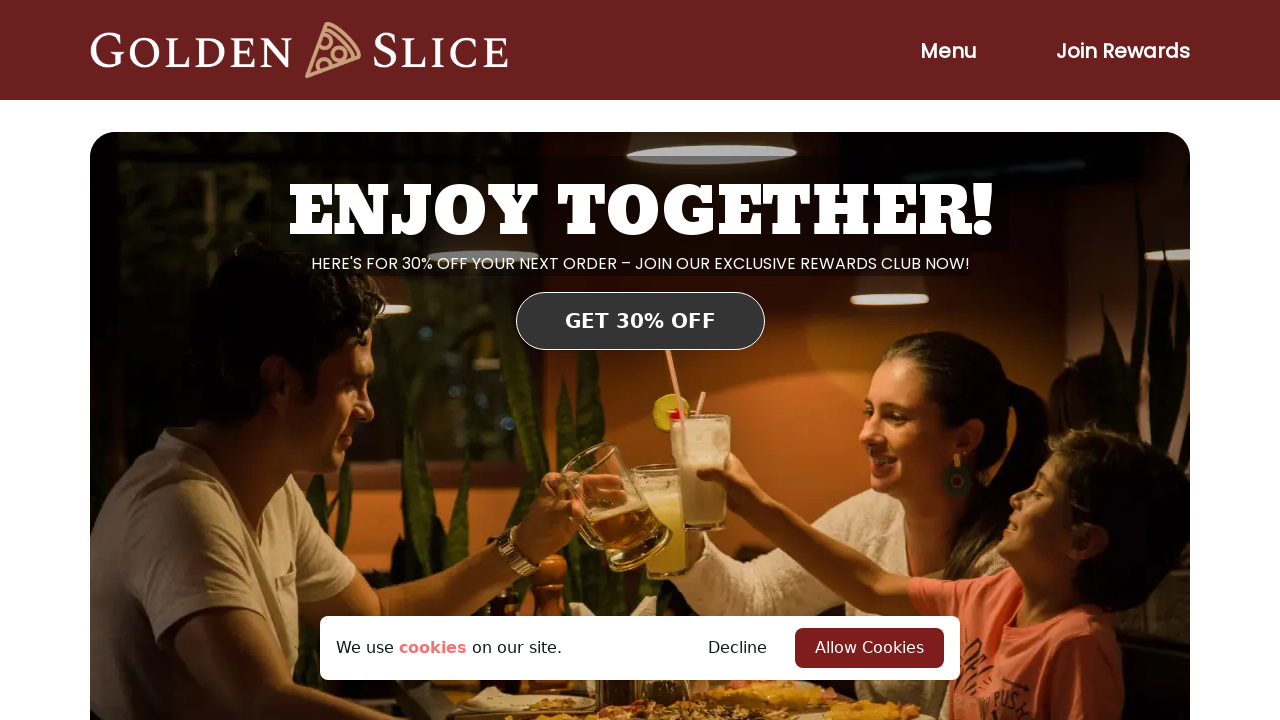

Located Menu link in navbar
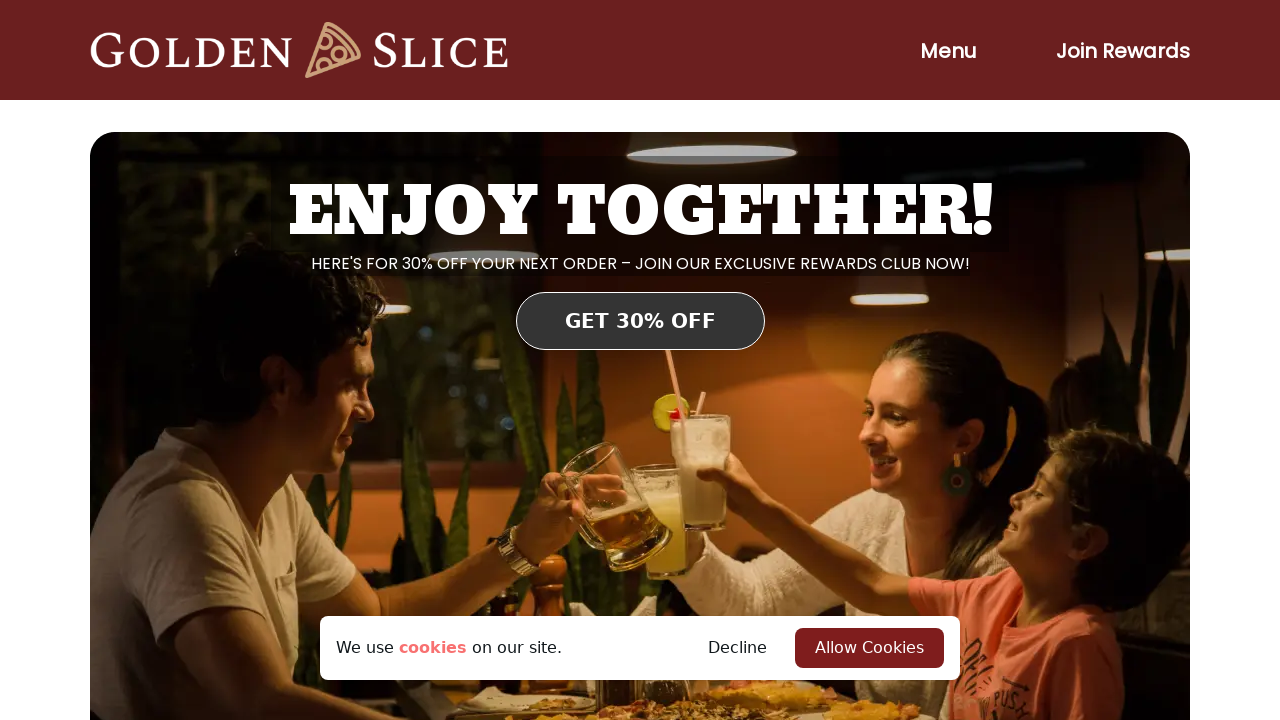

Menu link became visible
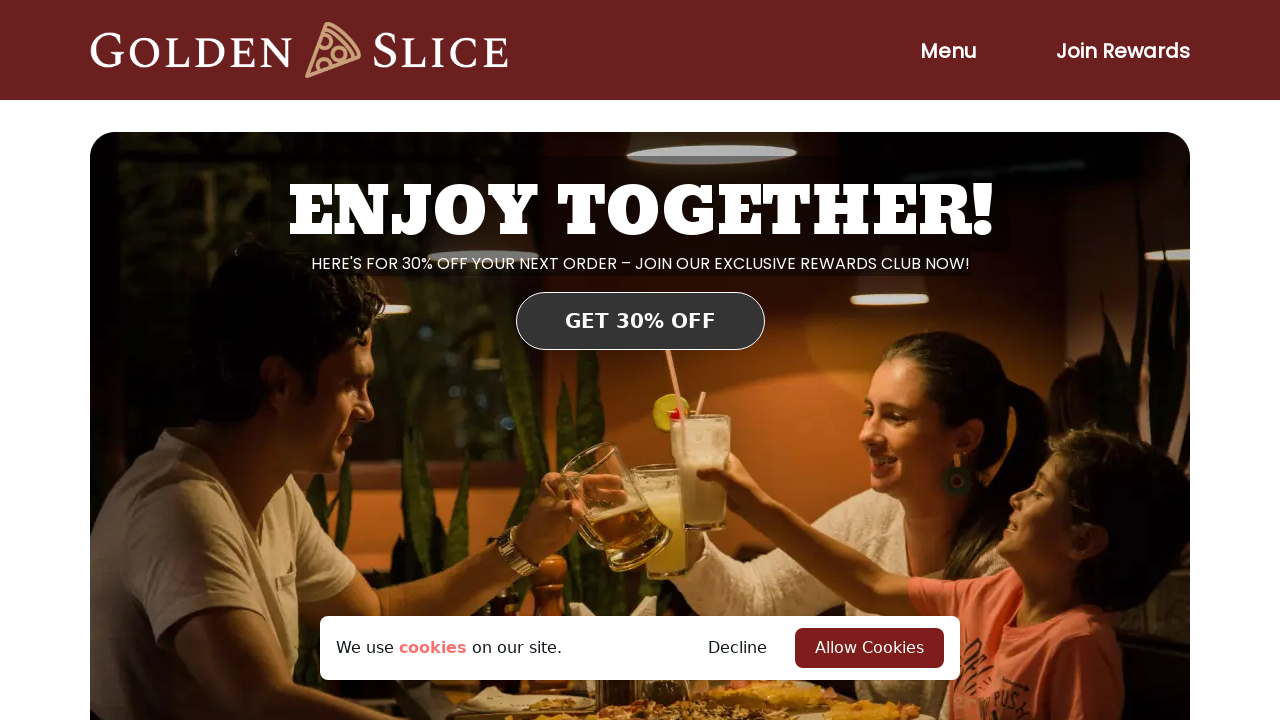

Clicked Menu link in navbar at (948, 50) on nav >> a >> internal:has-text="Menu"i
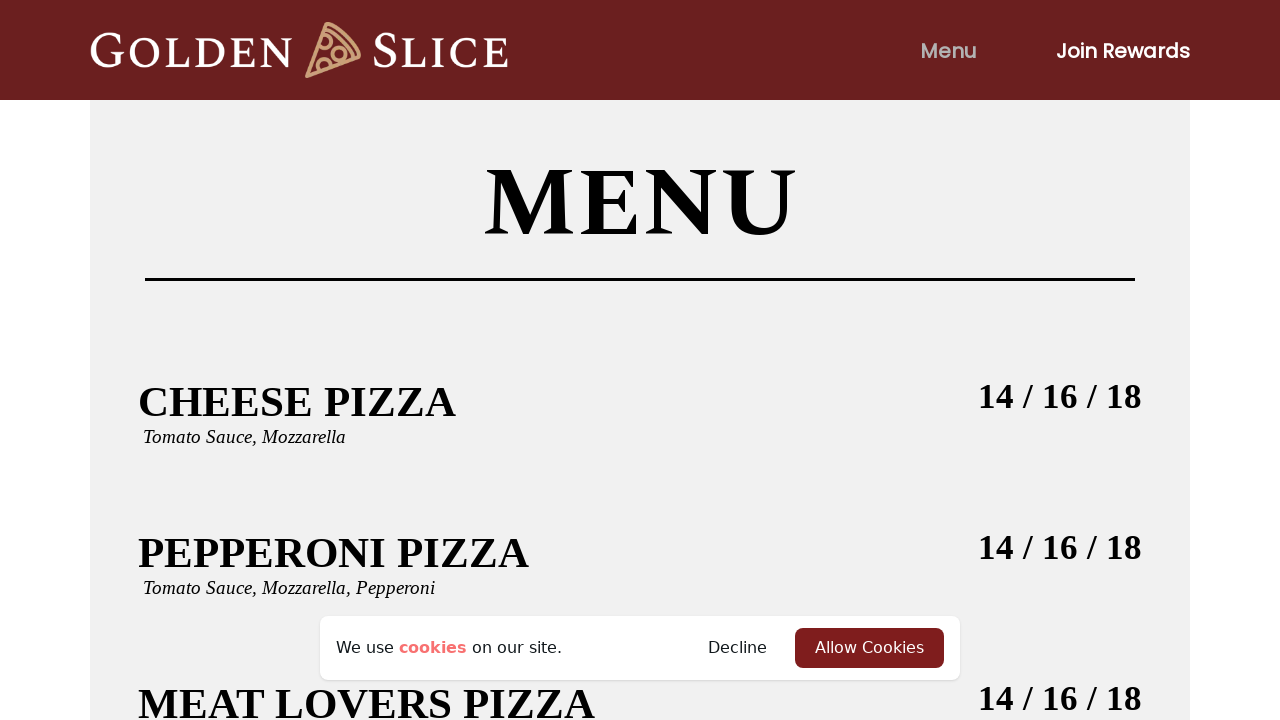

Successfully navigated to menu page
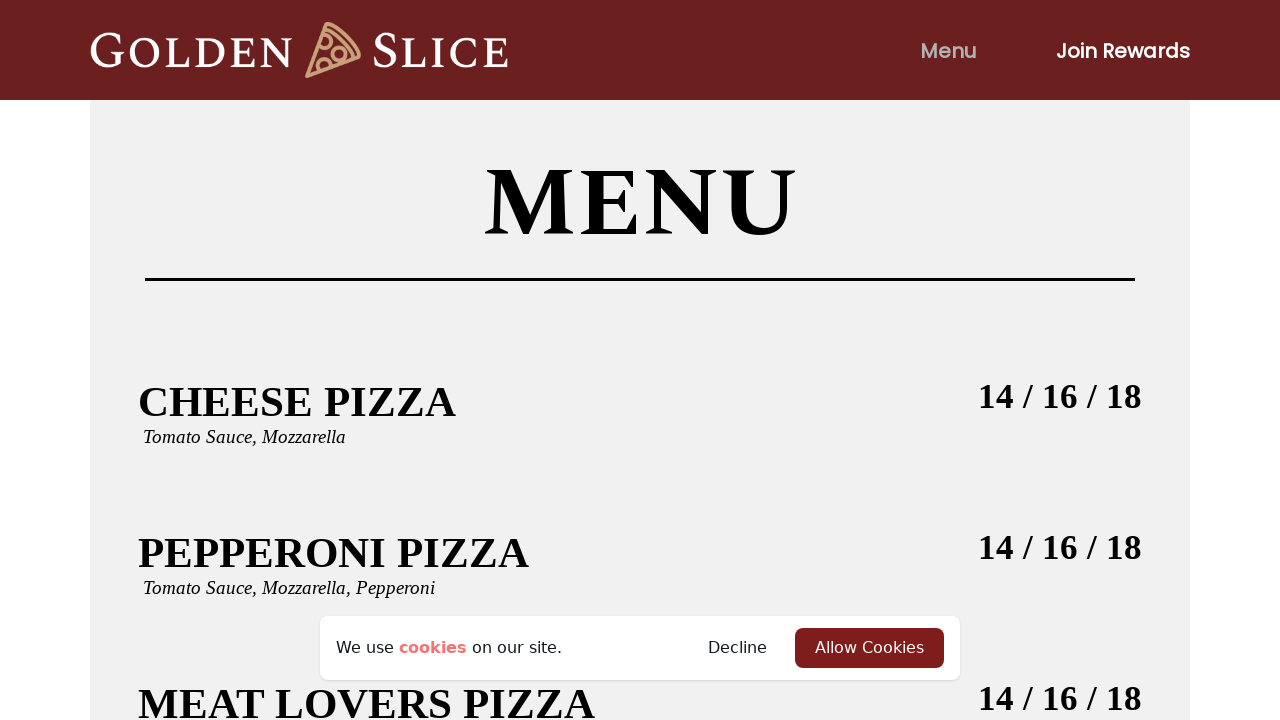

Navigated back to home page
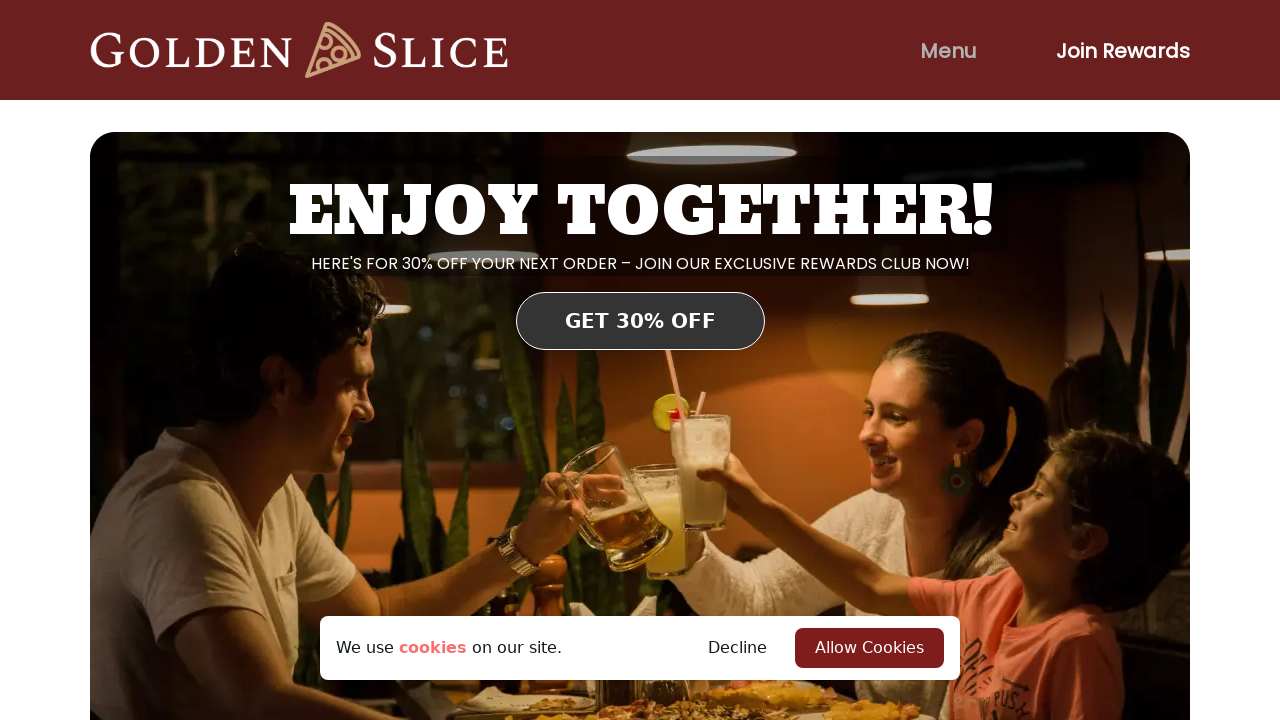

Located Join Rewards link in navbar
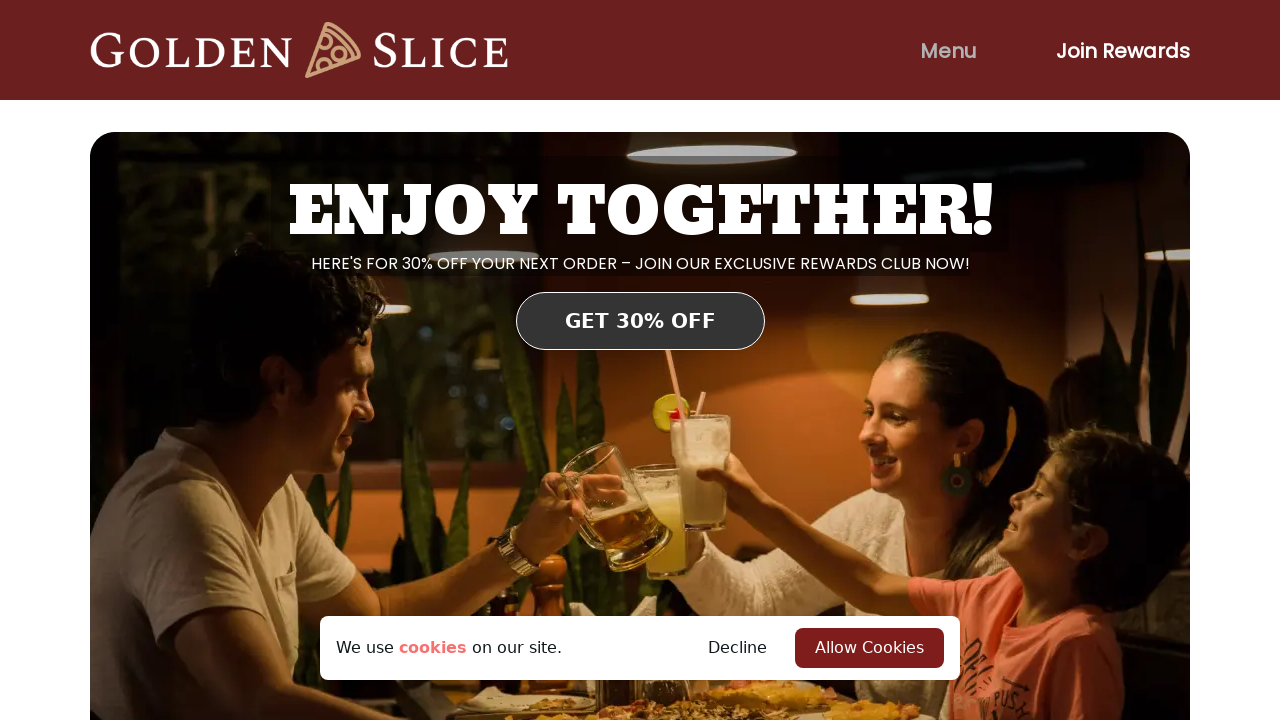

Join Rewards link became visible
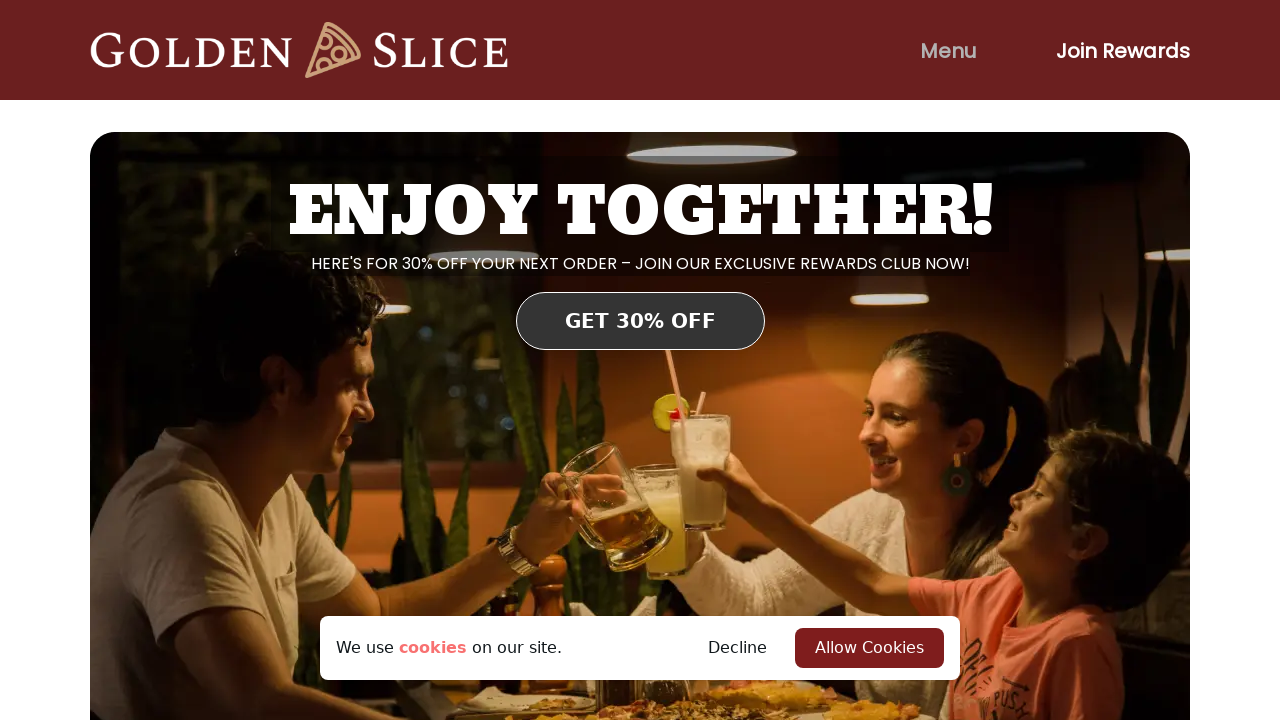

Clicked Join Rewards link in navbar at (1123, 50) on nav >> a >> internal:has-text="Join Rewards"i
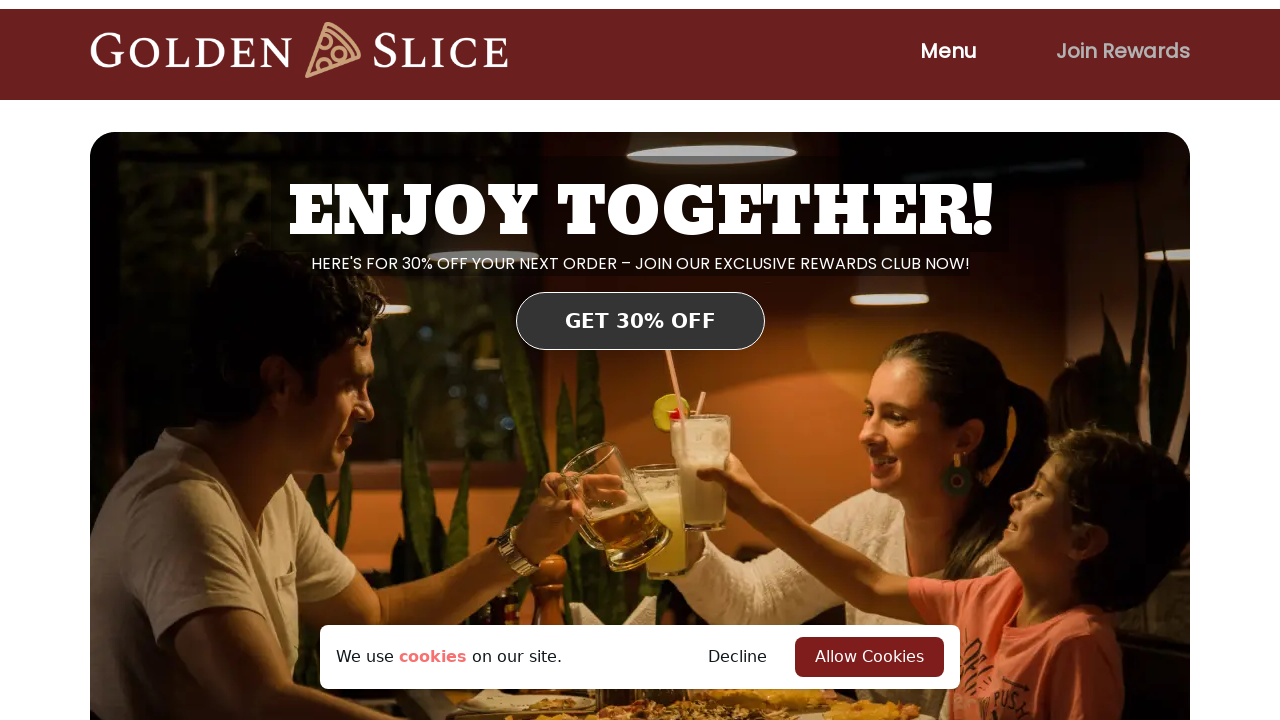

Successfully navigated to join rewards section
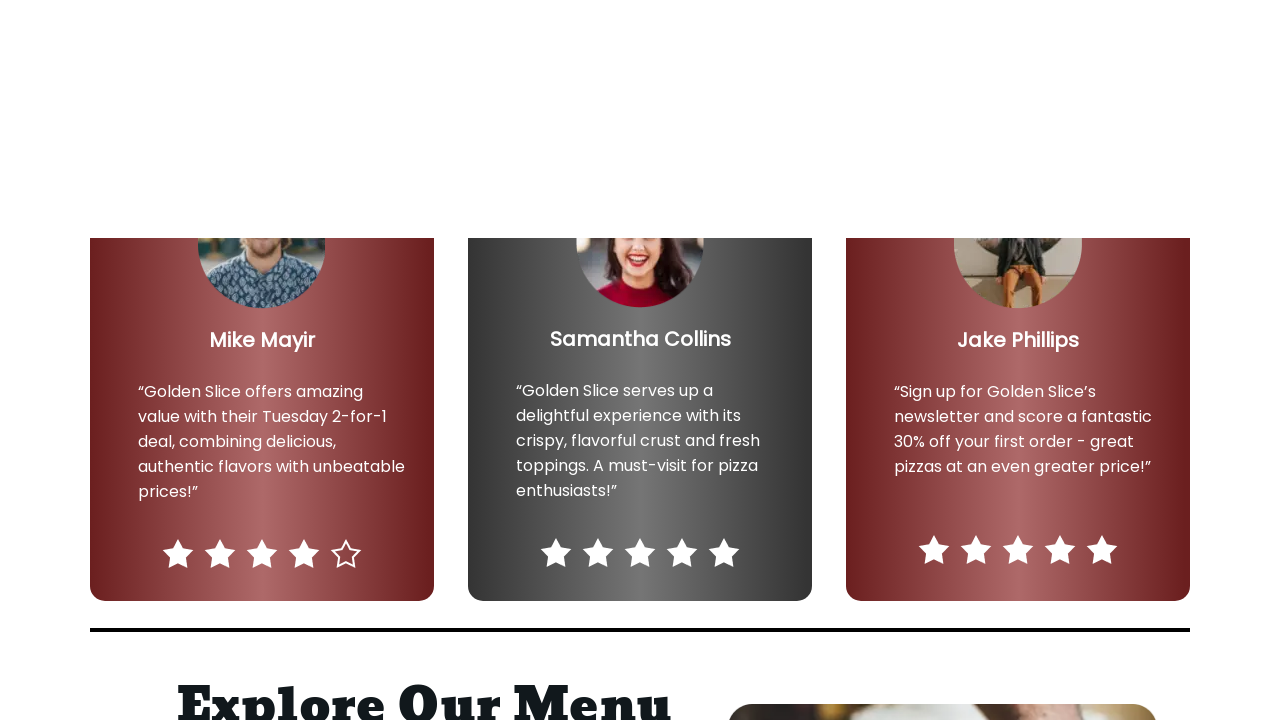

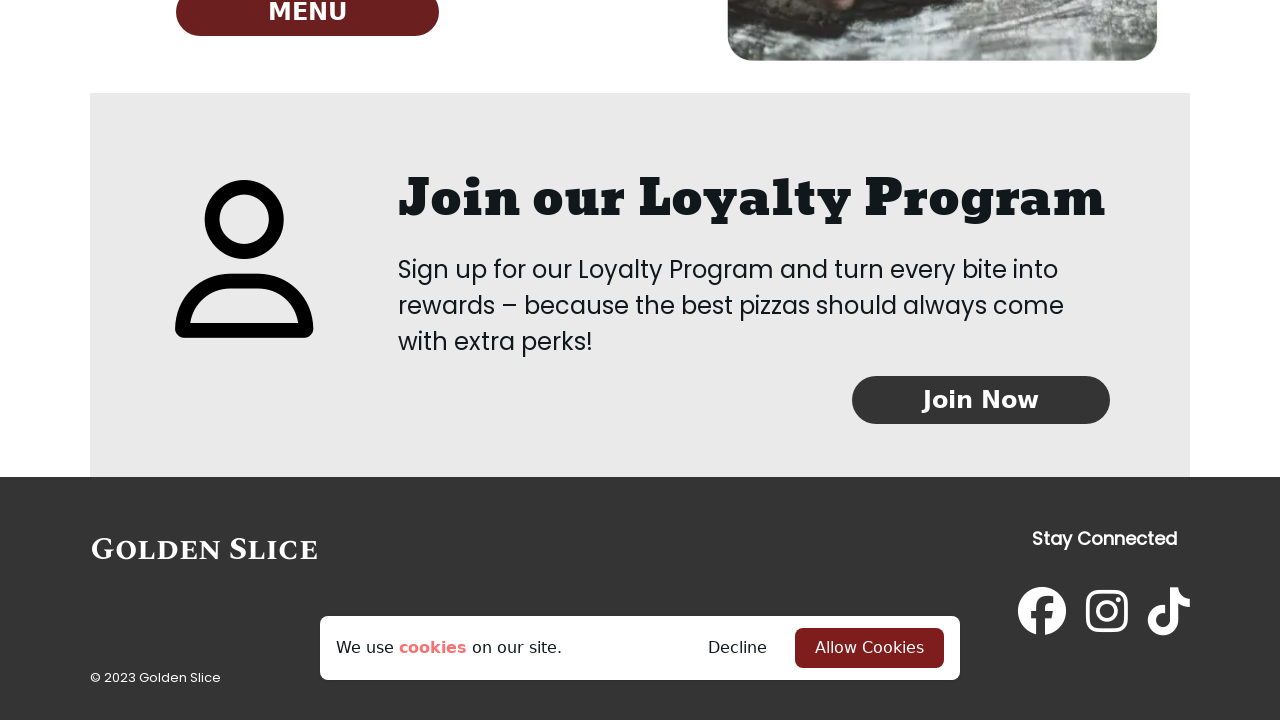